Tests the sorting functionality of a vegetable/fruit table by clicking the column header and verifying the items are sorted alphabetically

Starting URL: https://rahulshettyacademy.com/seleniumPractise/#/offers

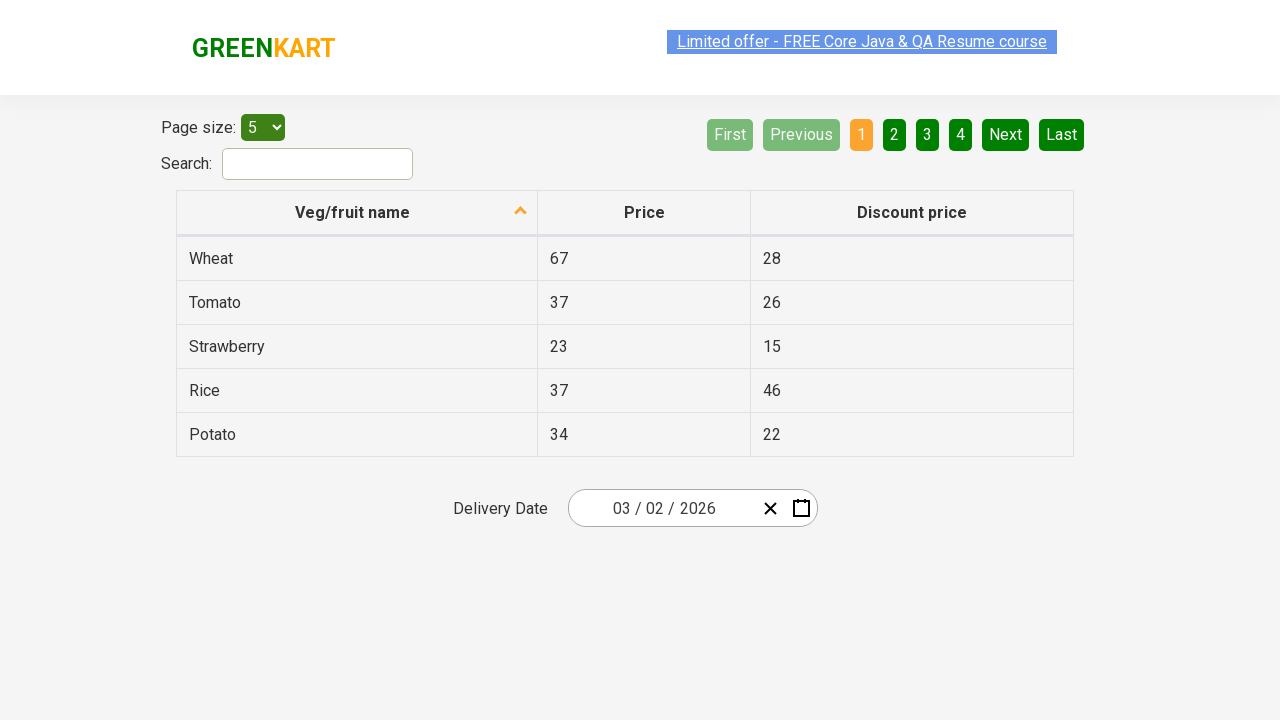

Clicked 'Veg/fruit name' column header to sort at (353, 212) on xpath=//span[text()='Veg/fruit name']
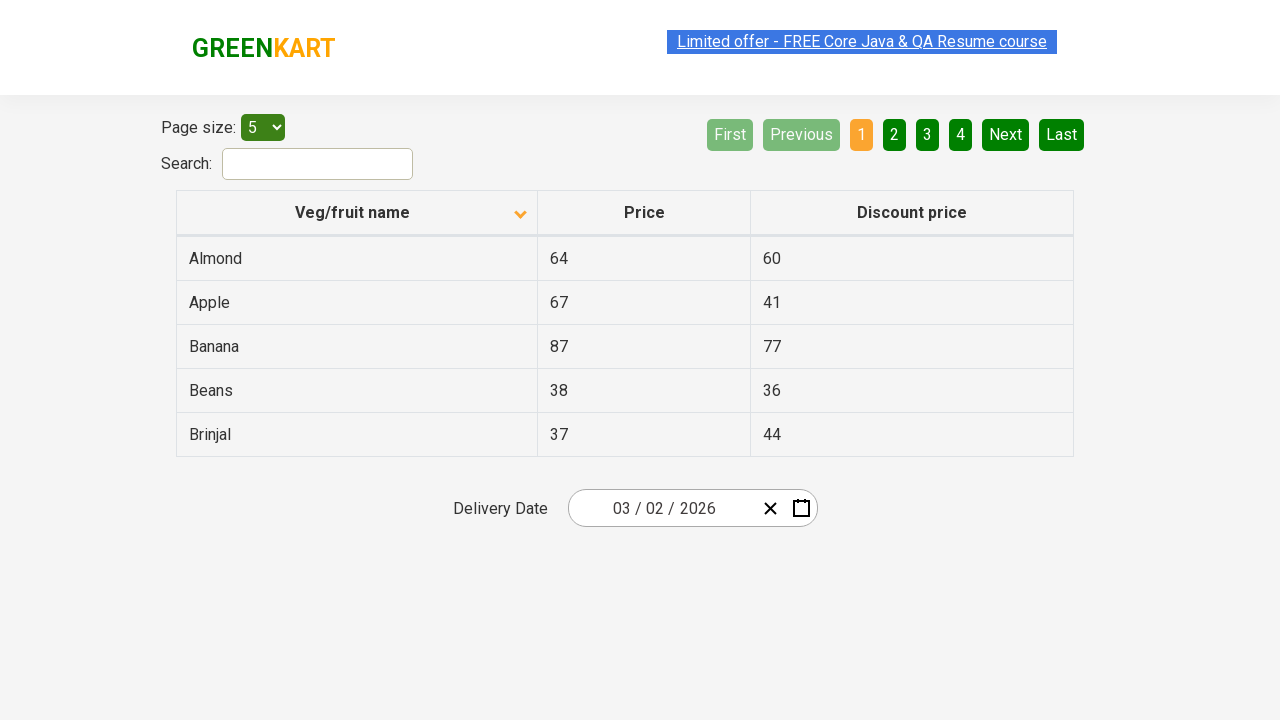

Waited for table rows to load
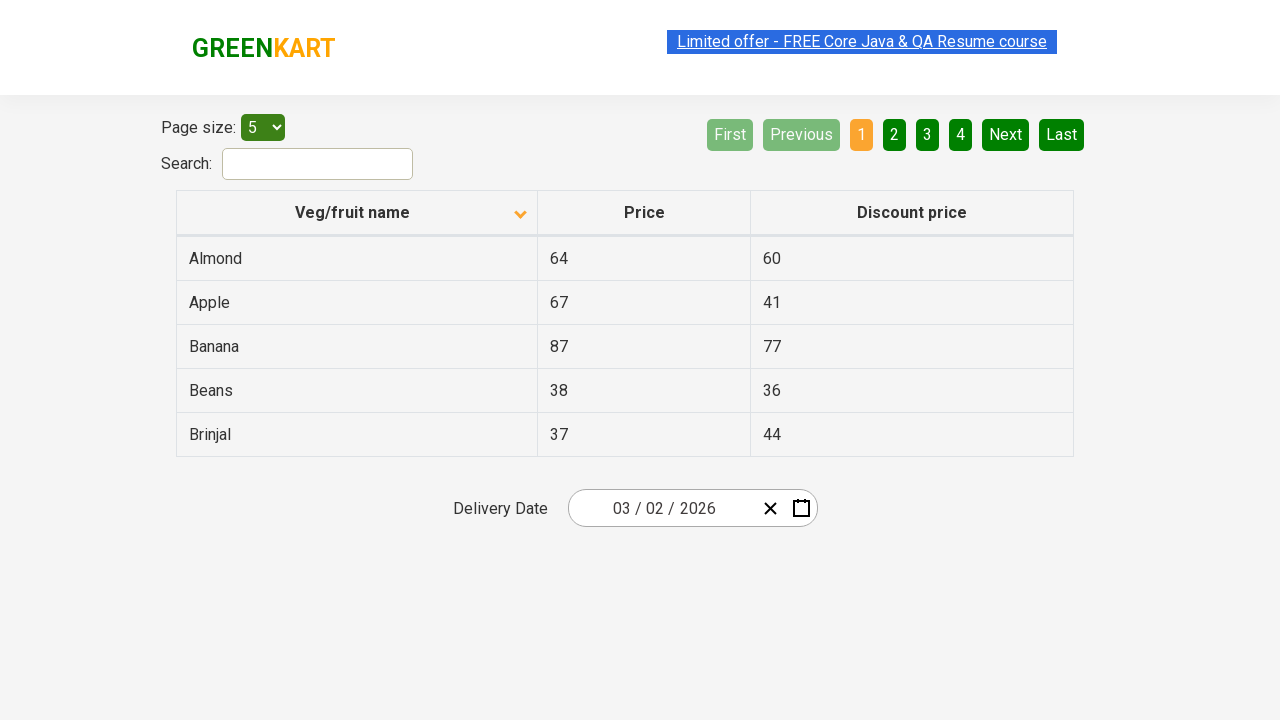

Collected all veggie names from first column
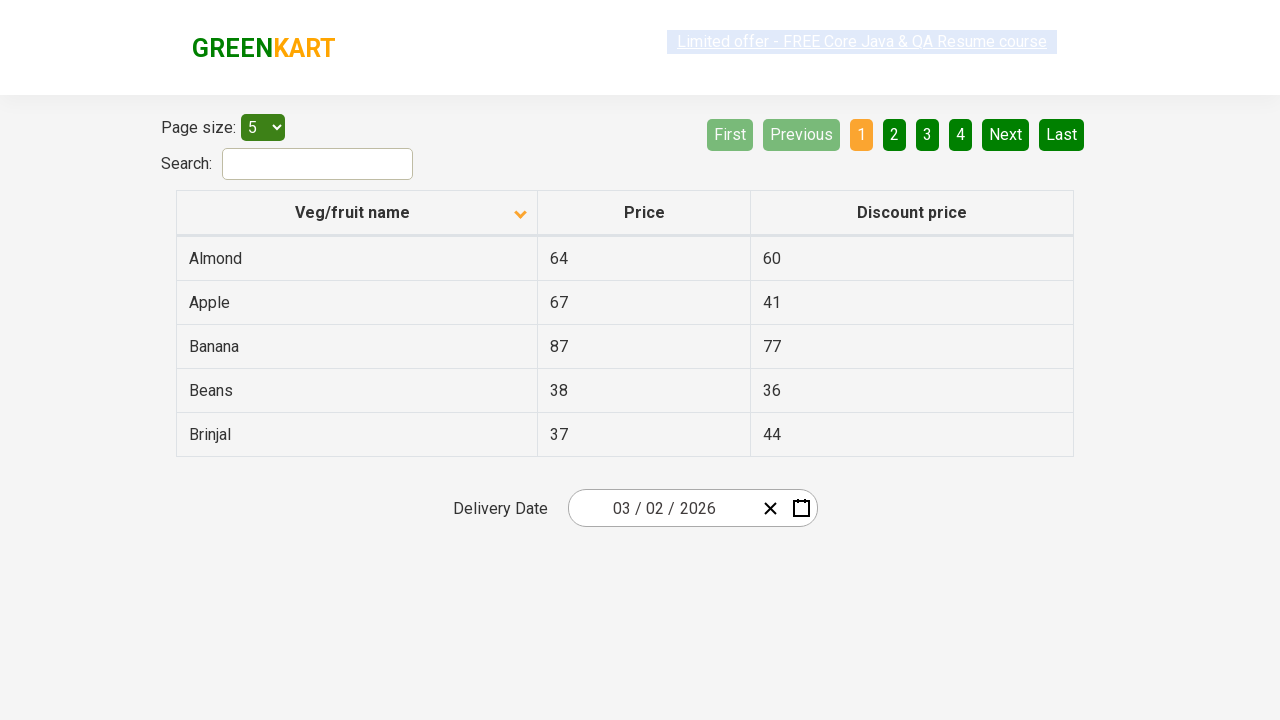

Extracted 5 veggie items from table
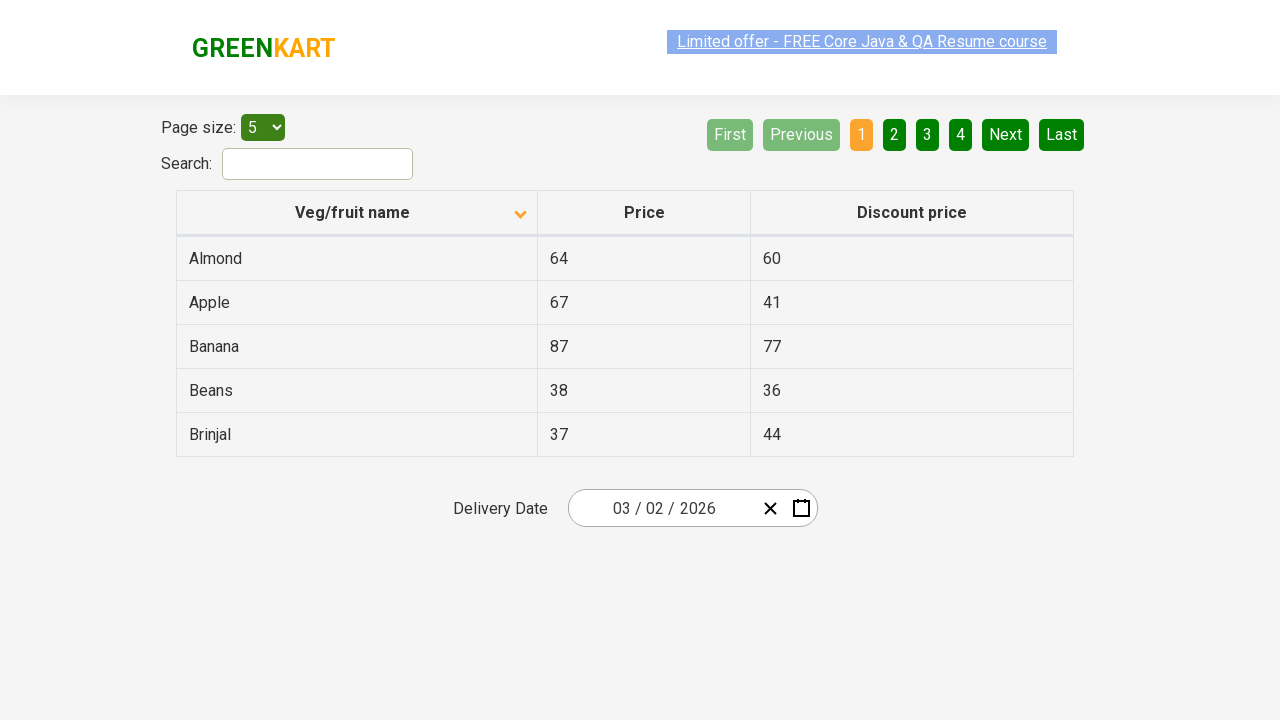

Created copy of browser-sorted veggie list
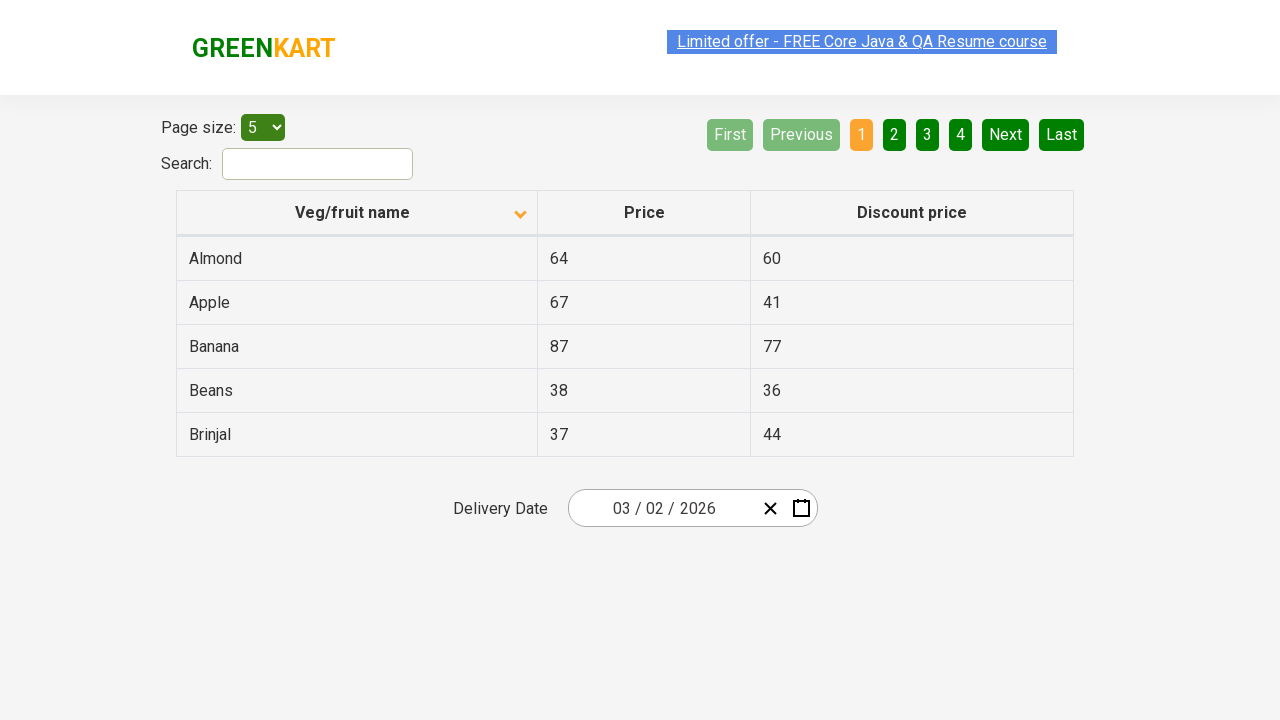

Sorted veggie list alphabetically for comparison
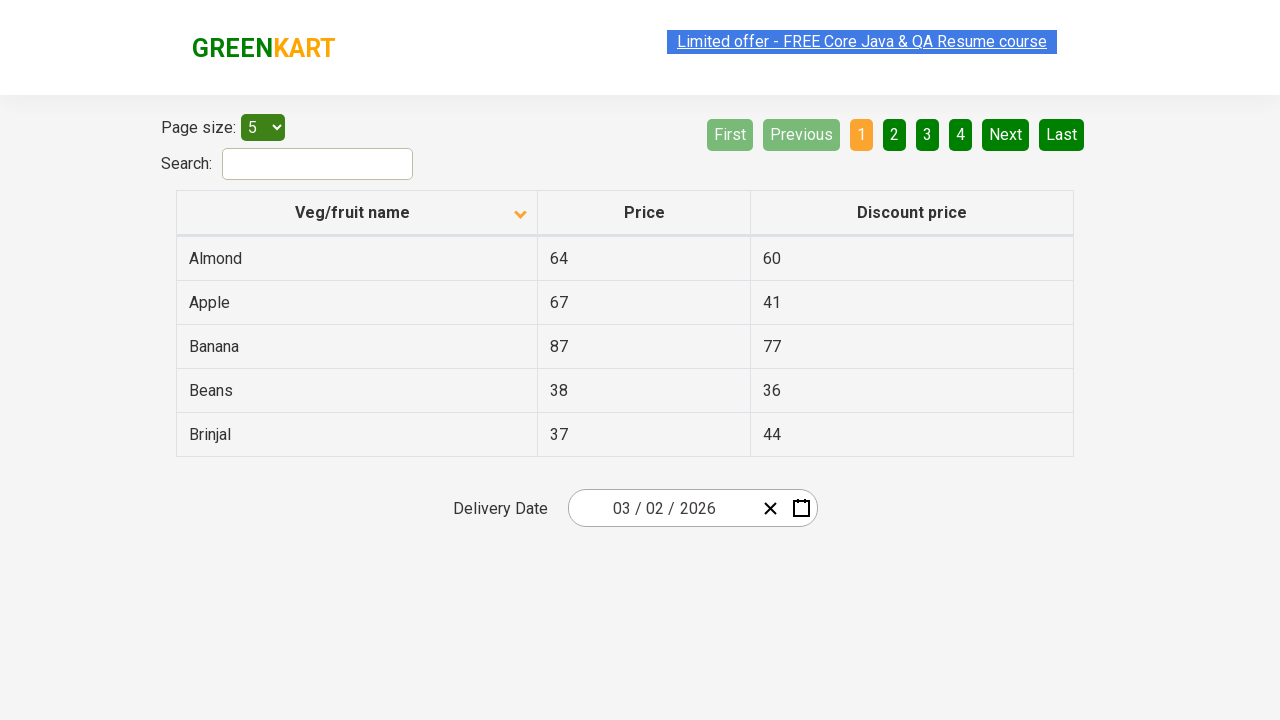

Verified that table items are sorted alphabetically
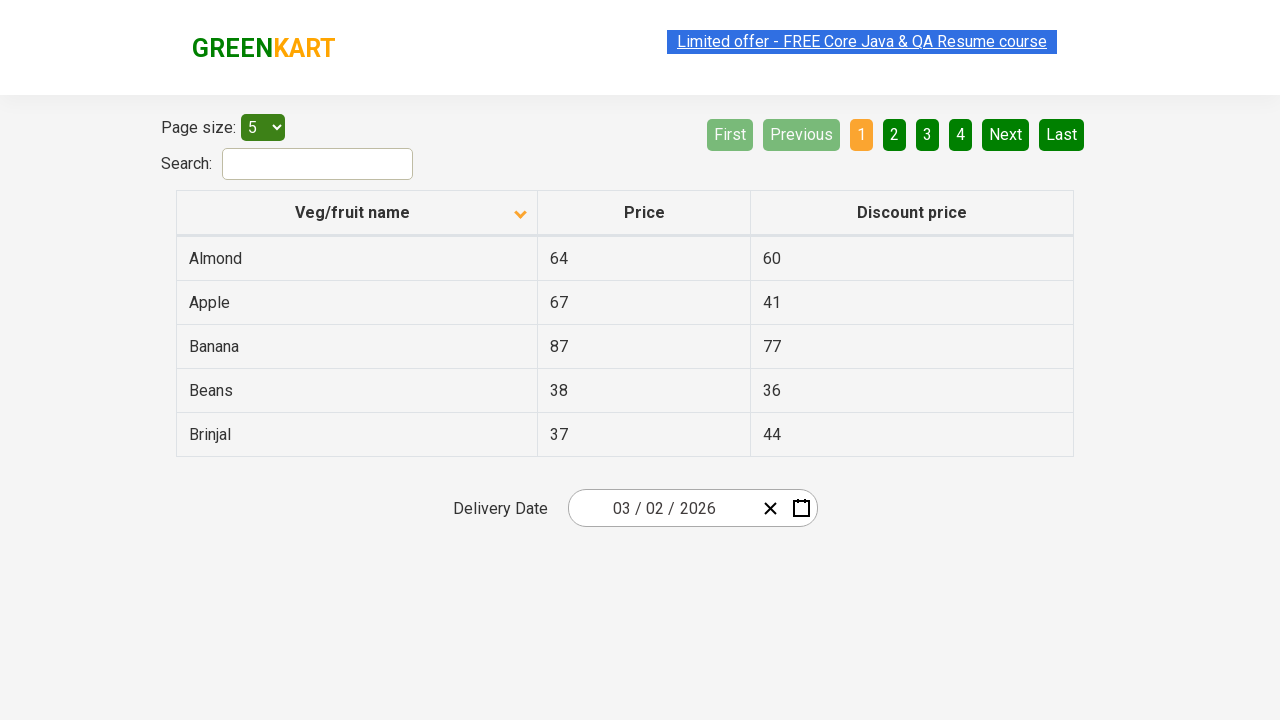

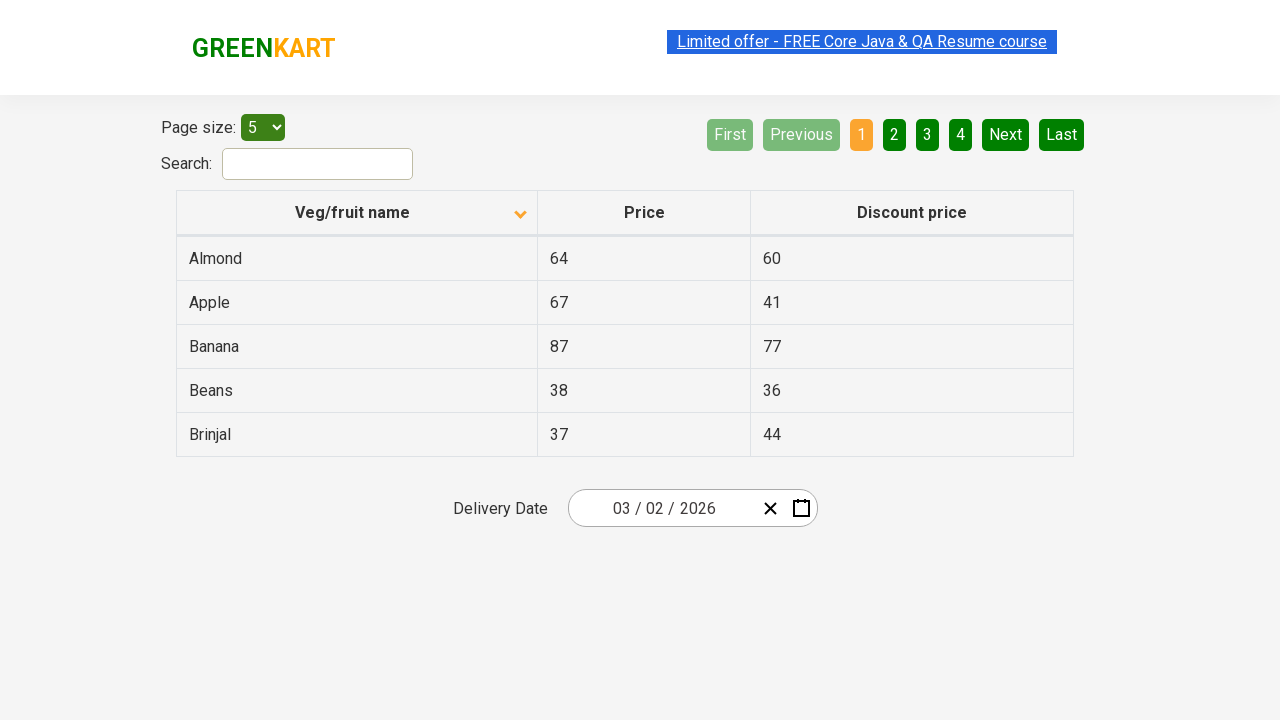